Tests infinite scroll functionality by clicking on the Infinite Scroll link, scrolling to the bottom and top of the page, and verifying text is visible

Starting URL: https://the-internet.herokuapp.com/

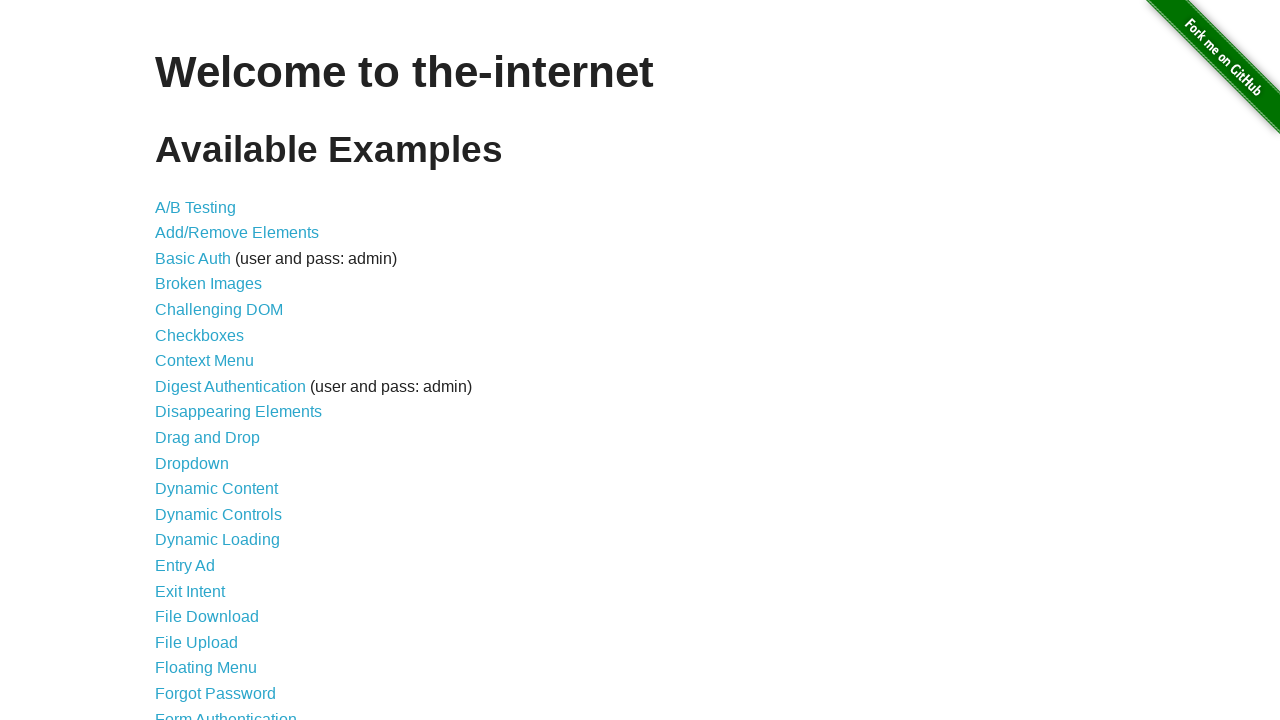

Clicked on Infinite Scroll link at (201, 360) on a[href='/infinite_scroll']
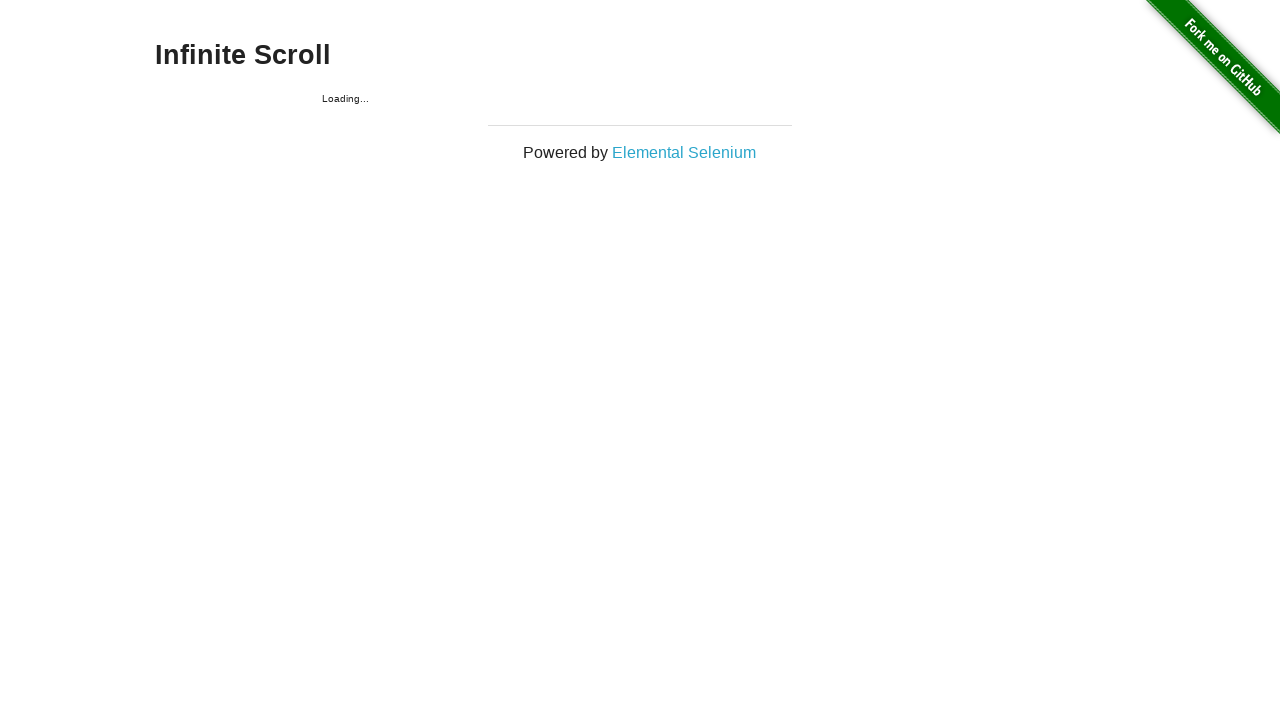

Infinite scroll container loaded
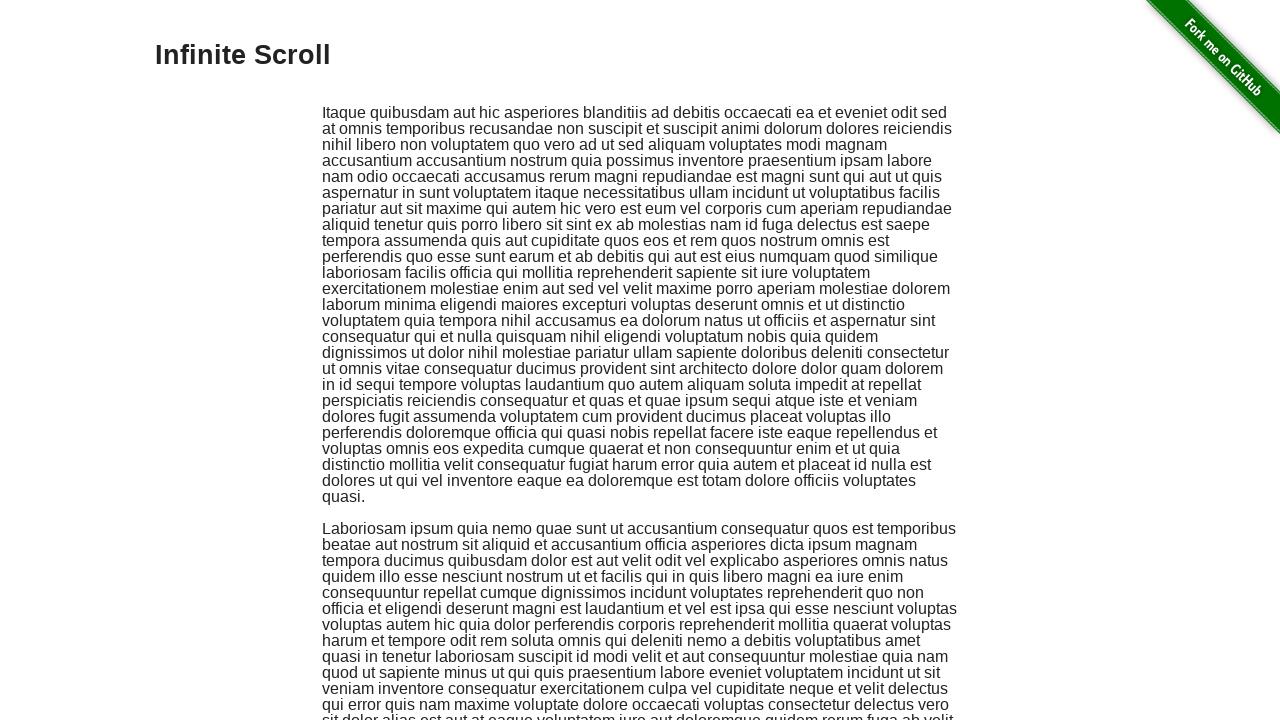

Scrolled to bottom of page
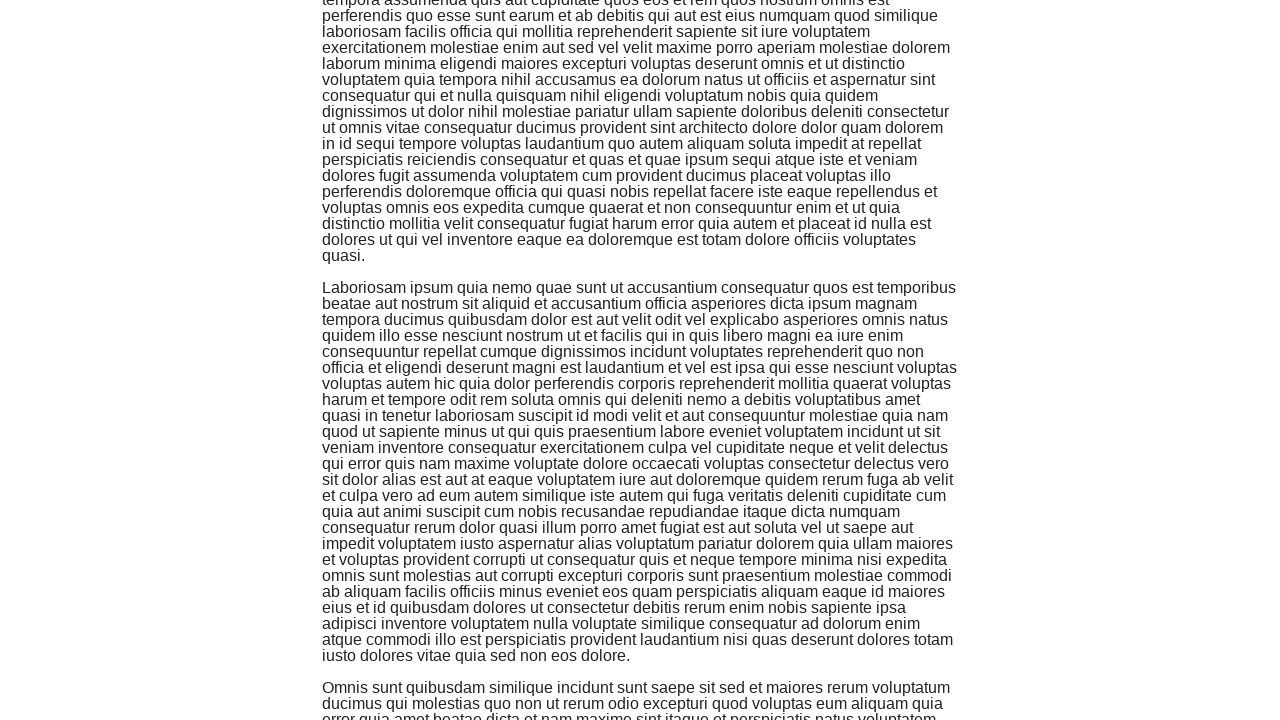

Waited for new content to load after scrolling
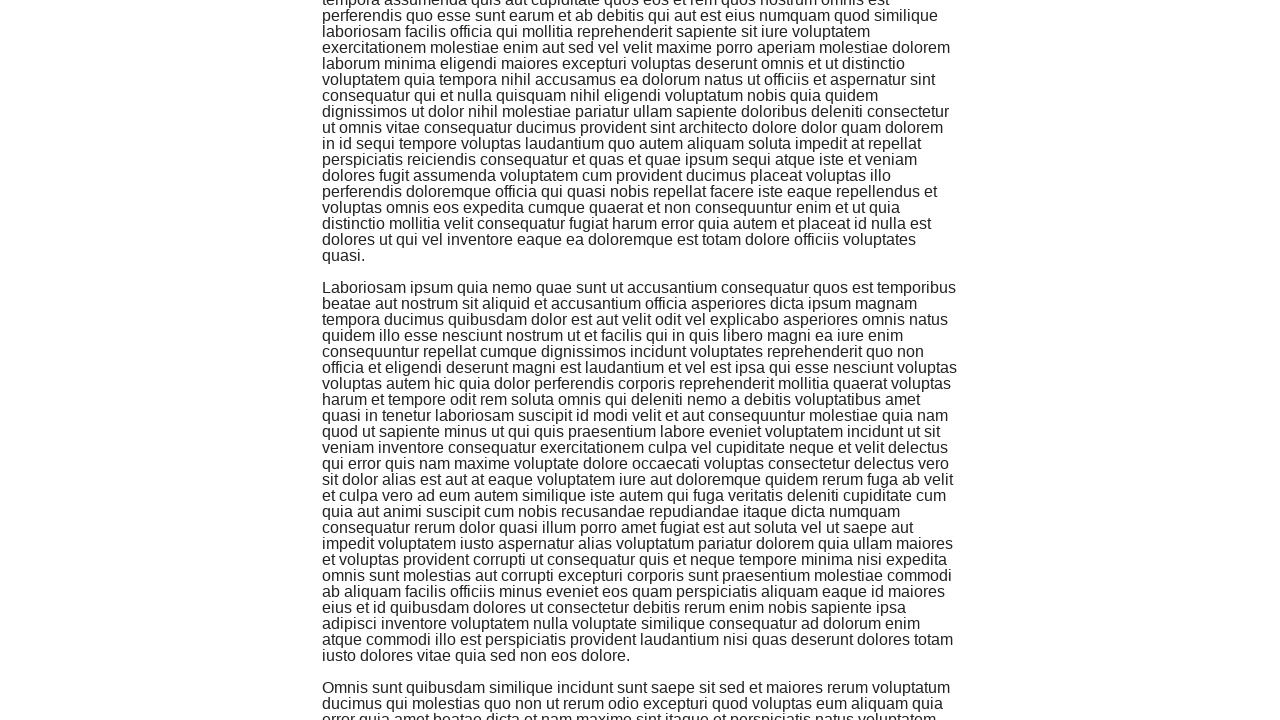

Scrolled back to top of page
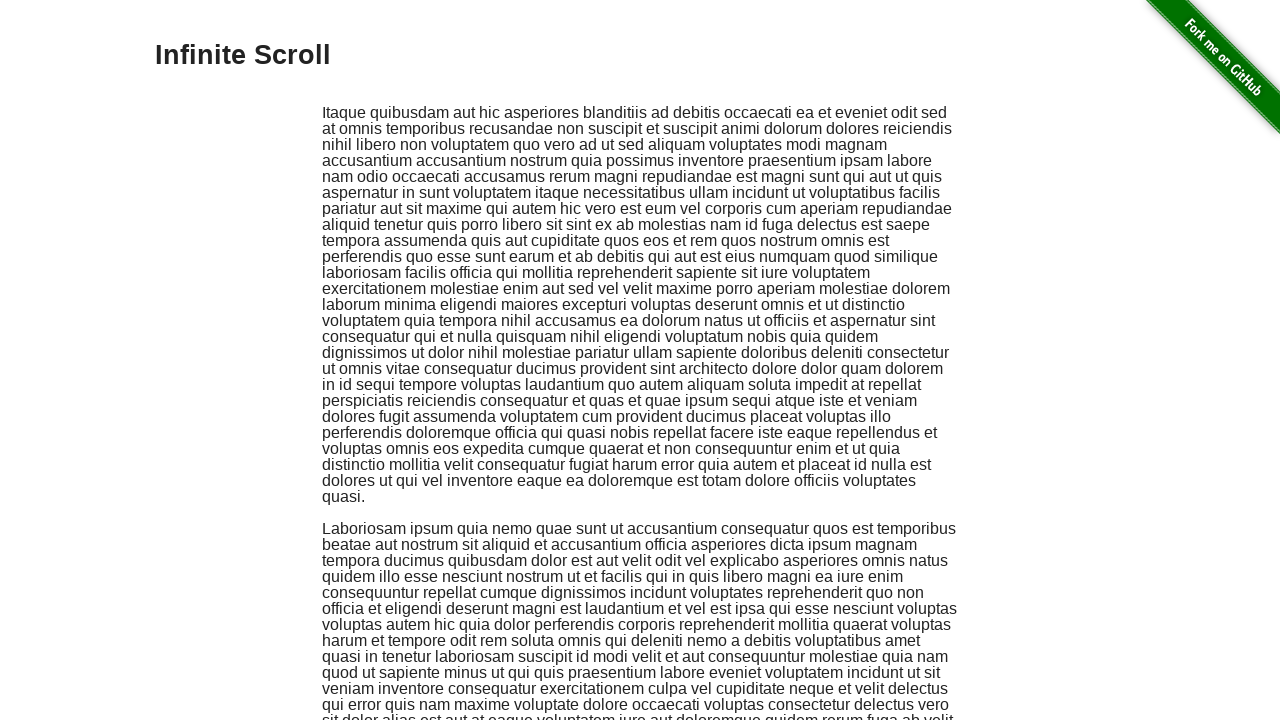

Verified infinite scroll content is still visible
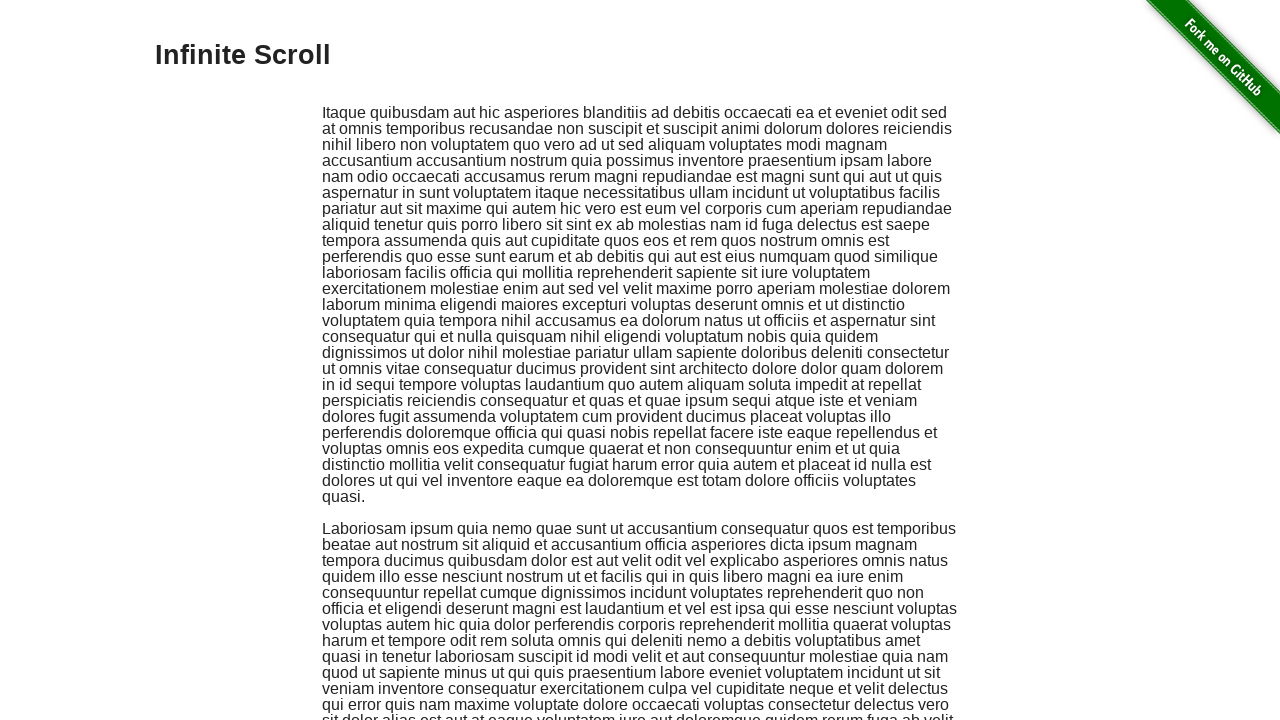

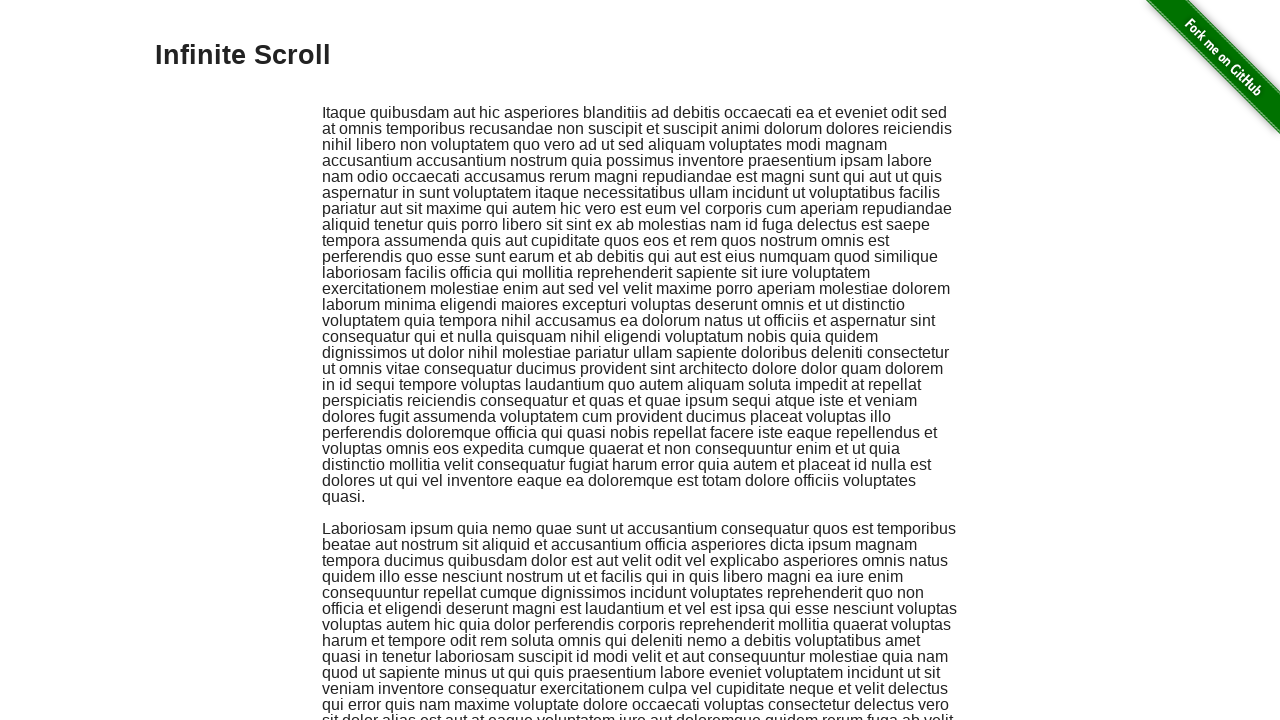